Tests drag and drop functionality on jQuery UI demo page by dragging an element from one position to another within an iframe

Starting URL: https://jqueryui.com/droppable/

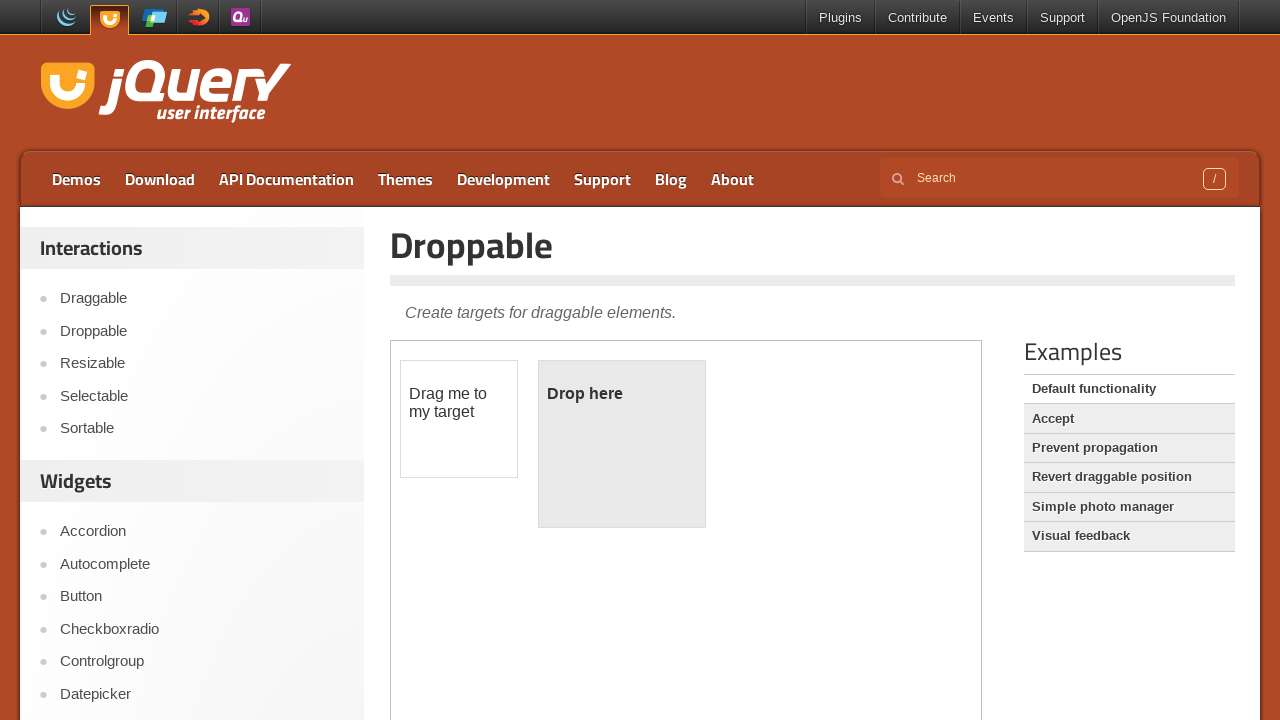

Located the demo iframe containing drag and drop elements
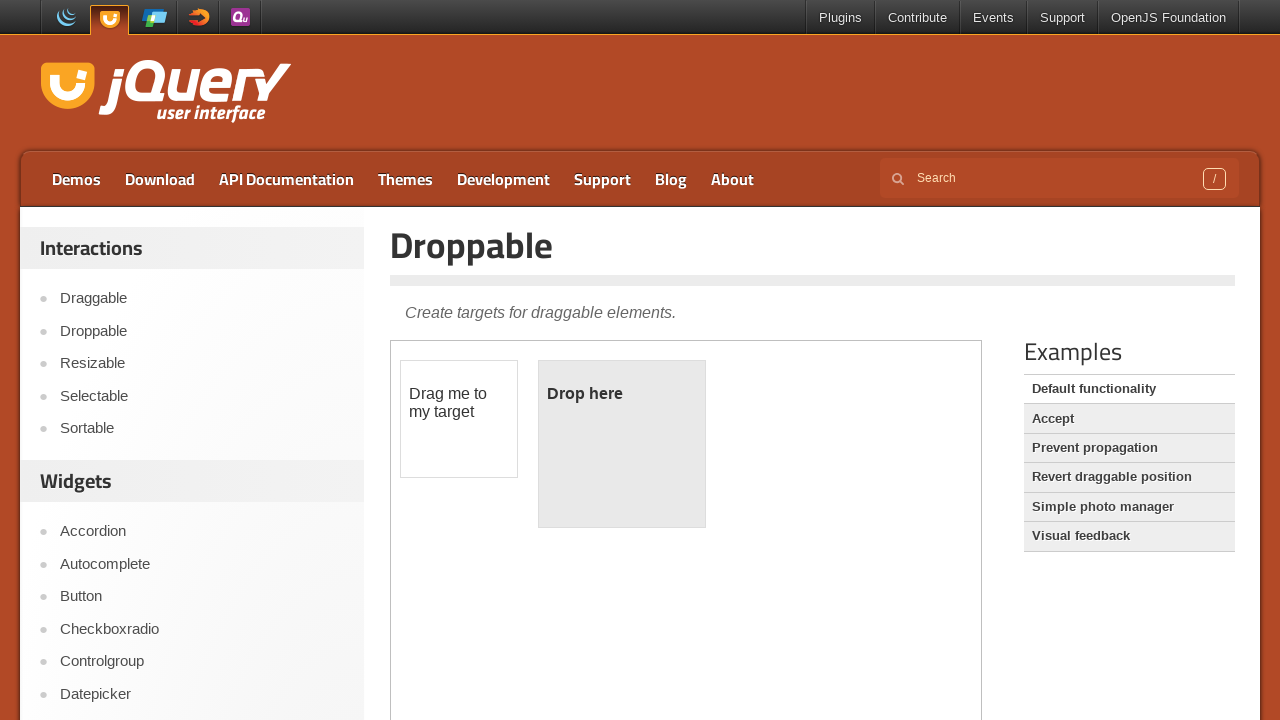

Located the draggable element with text 'Drag me to my target'
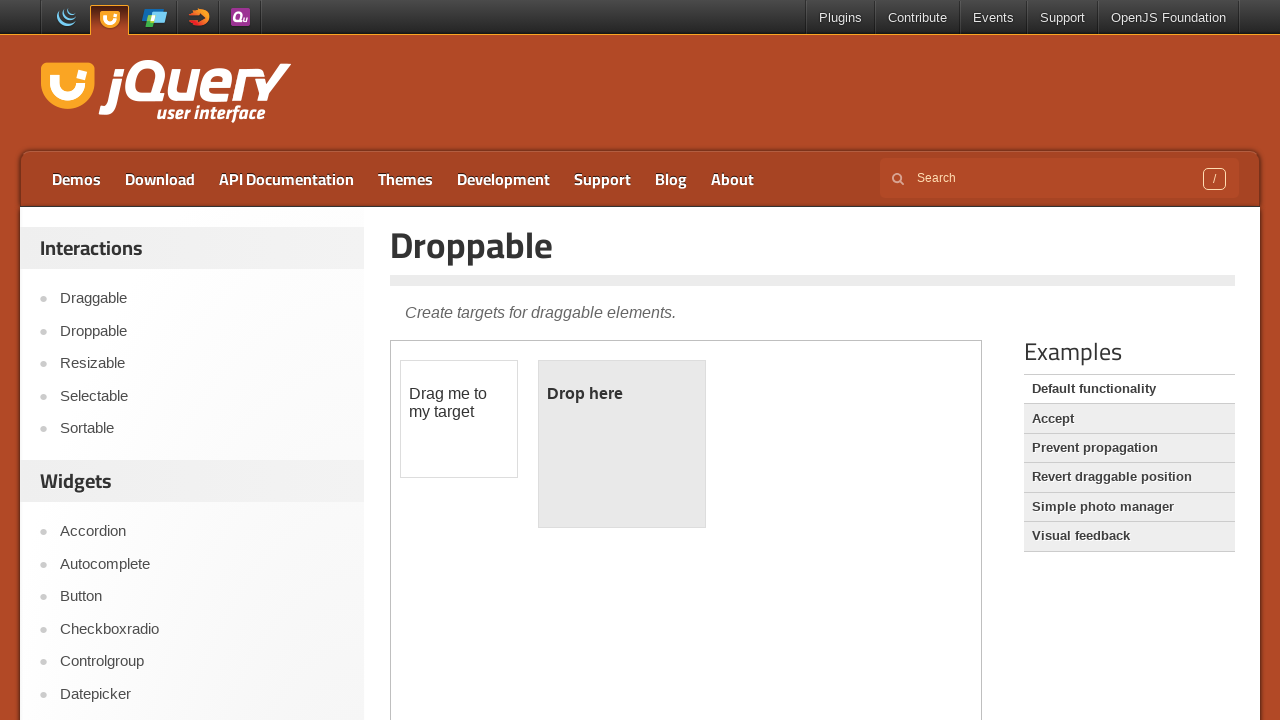

Located the droppable target element with text 'Drop here'
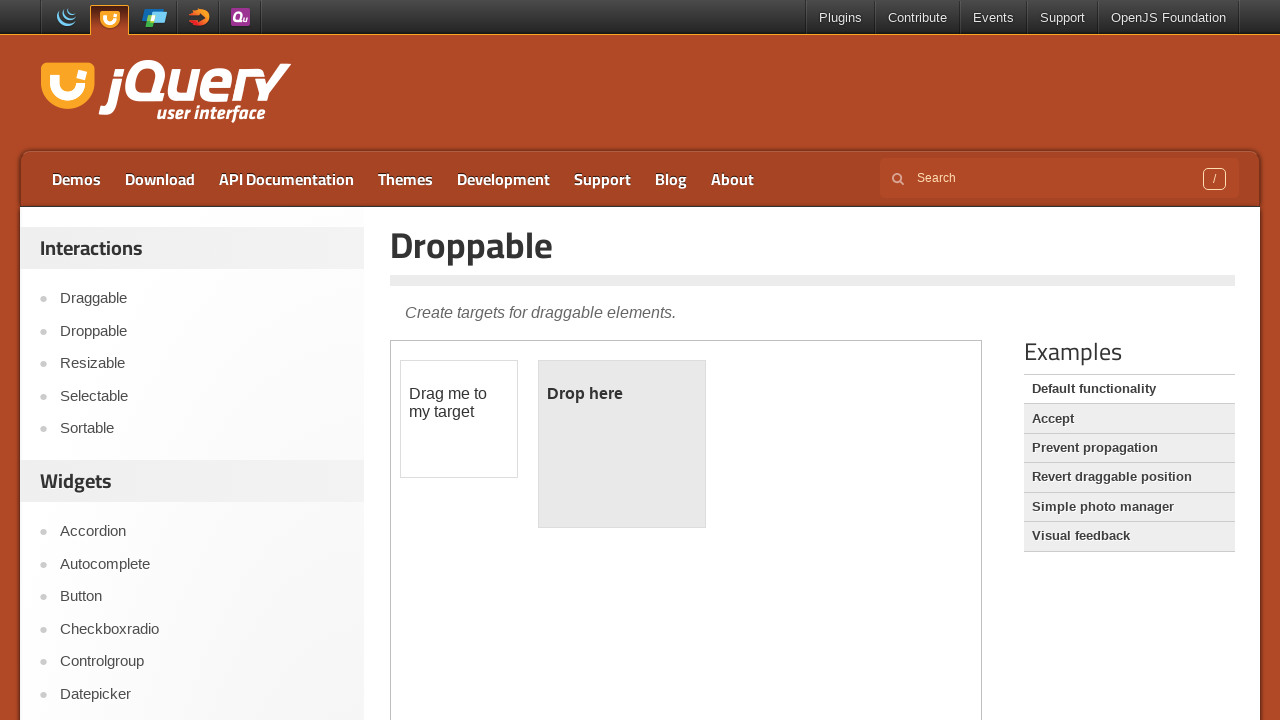

Dragged the element to the drop target successfully at (622, 394)
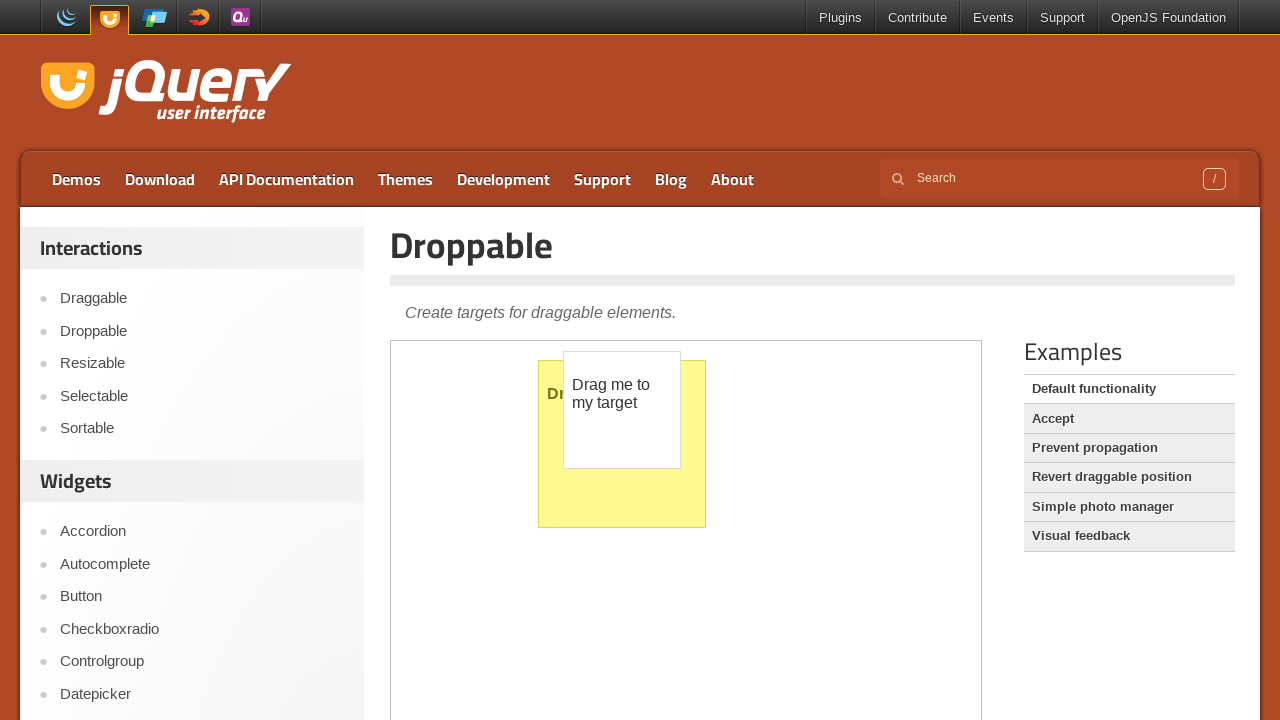

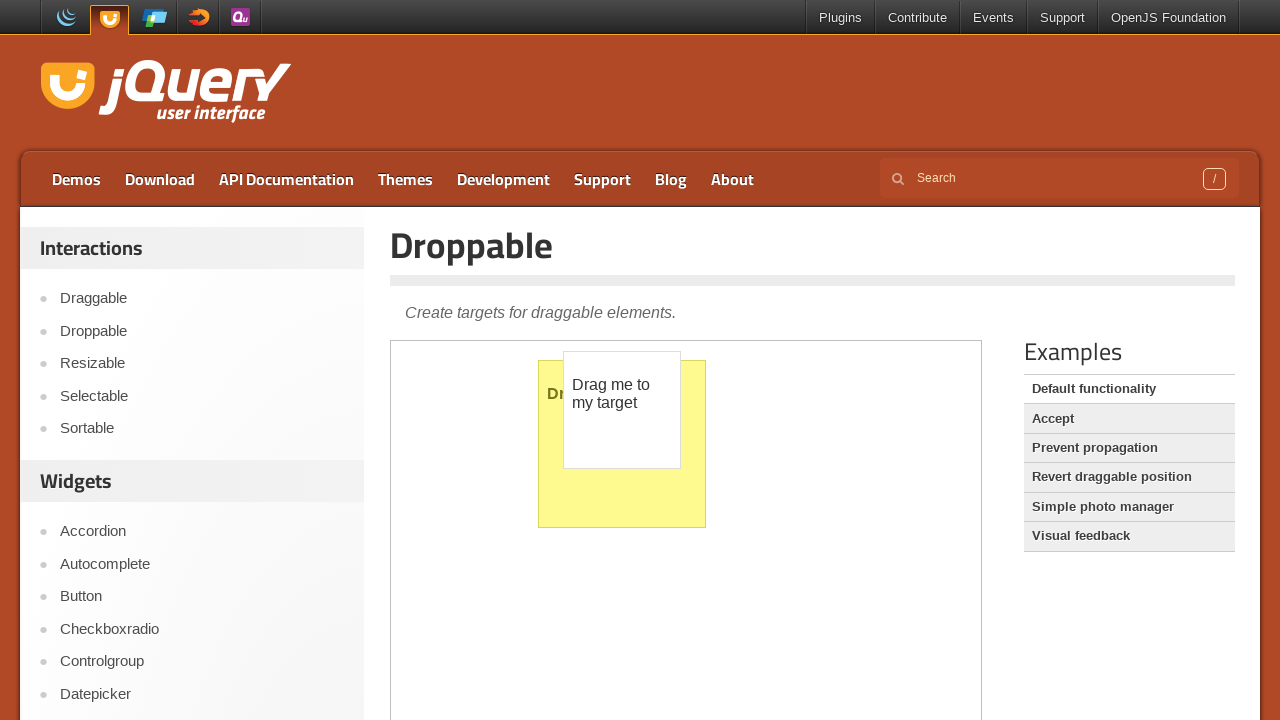